Tests JavaScript alert handling by clicking a button that triggers an alert popup, then dismissing the alert using the cancel button.

Starting URL: http://testautomationpractice.blogspot.com/

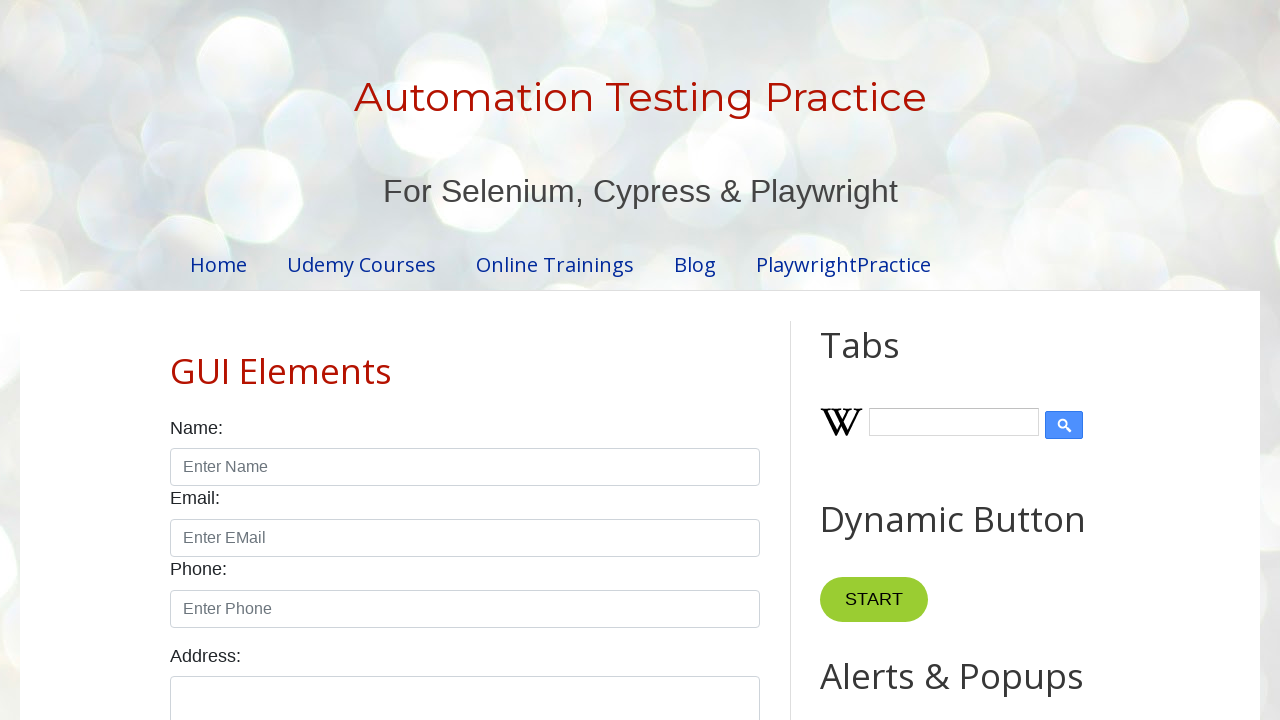

Set up dialog handler to dismiss alerts by clicking Cancel
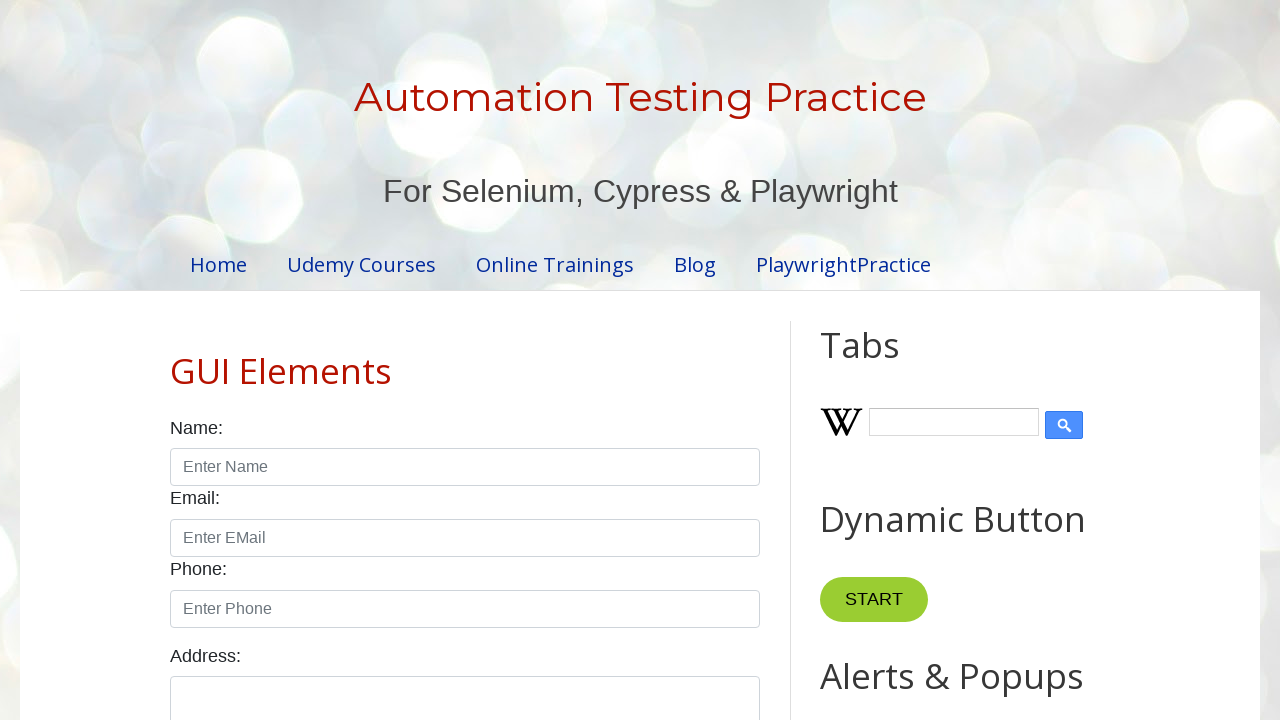

Clicked button to trigger JavaScript alert popup at (888, 361) on xpath=//*[@id="HTML9"]/div[1]/button
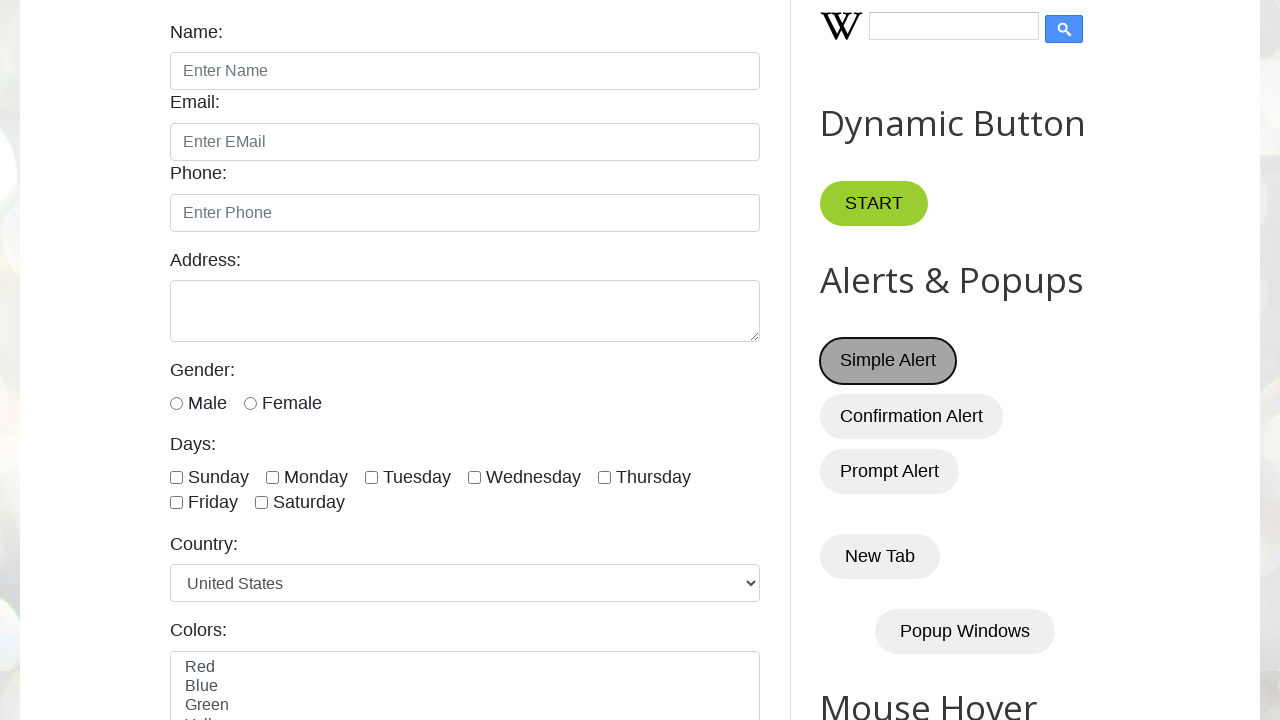

Waited for alert dialog interaction to complete
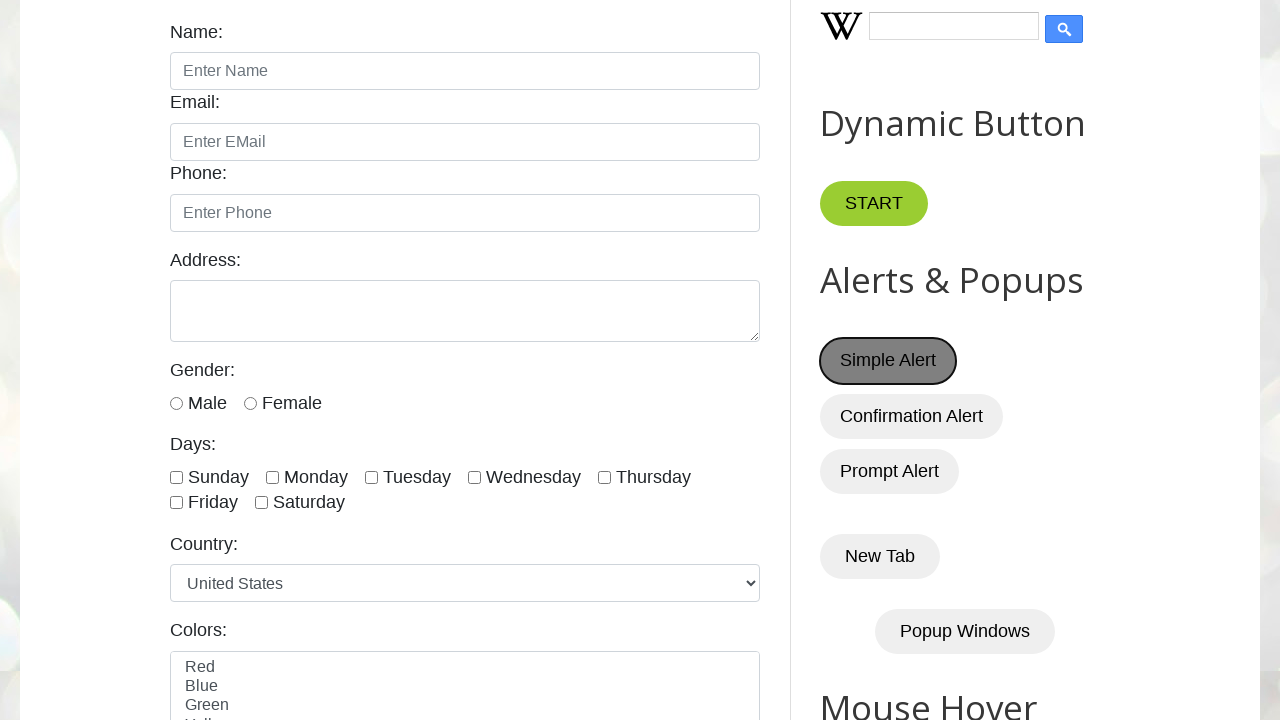

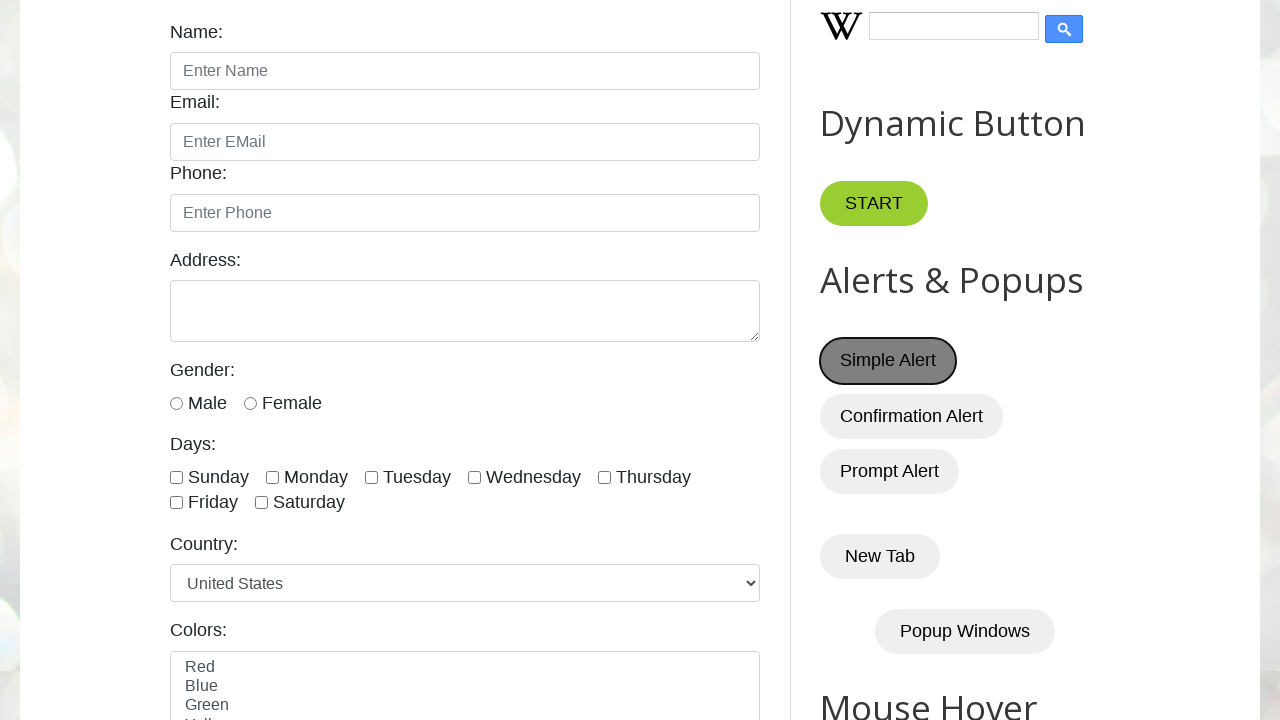